Tests keyboard key press functionality by sending a tab key to the page (without targeting a specific element) and verifying the result text displays the correct key pressed

Starting URL: http://the-internet.herokuapp.com/key_presses

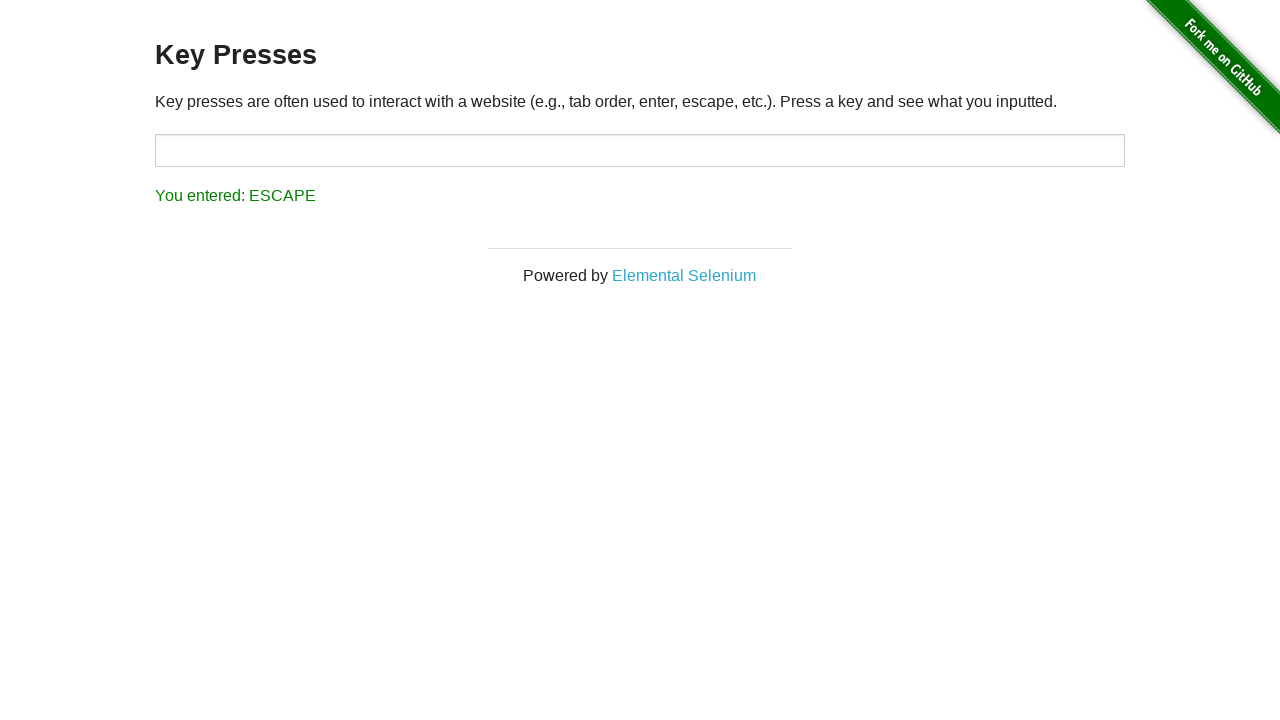

Navigated to key presses test page
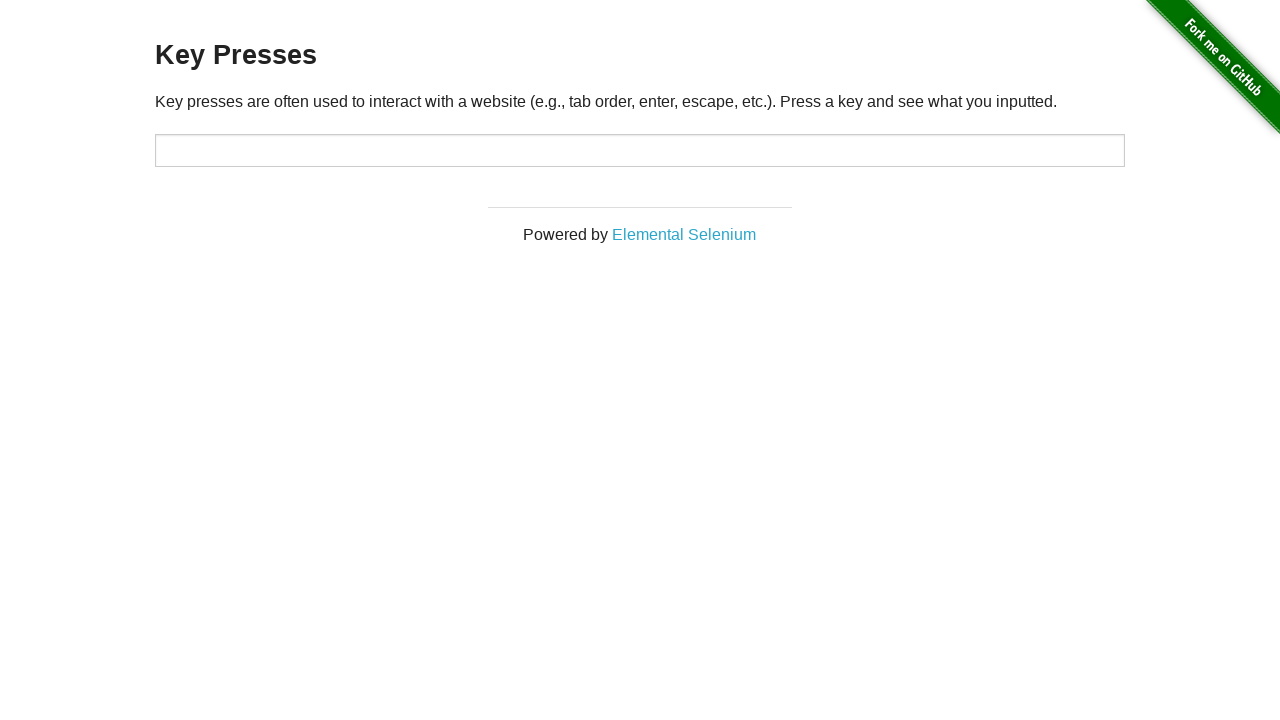

Pressed Tab key on the page
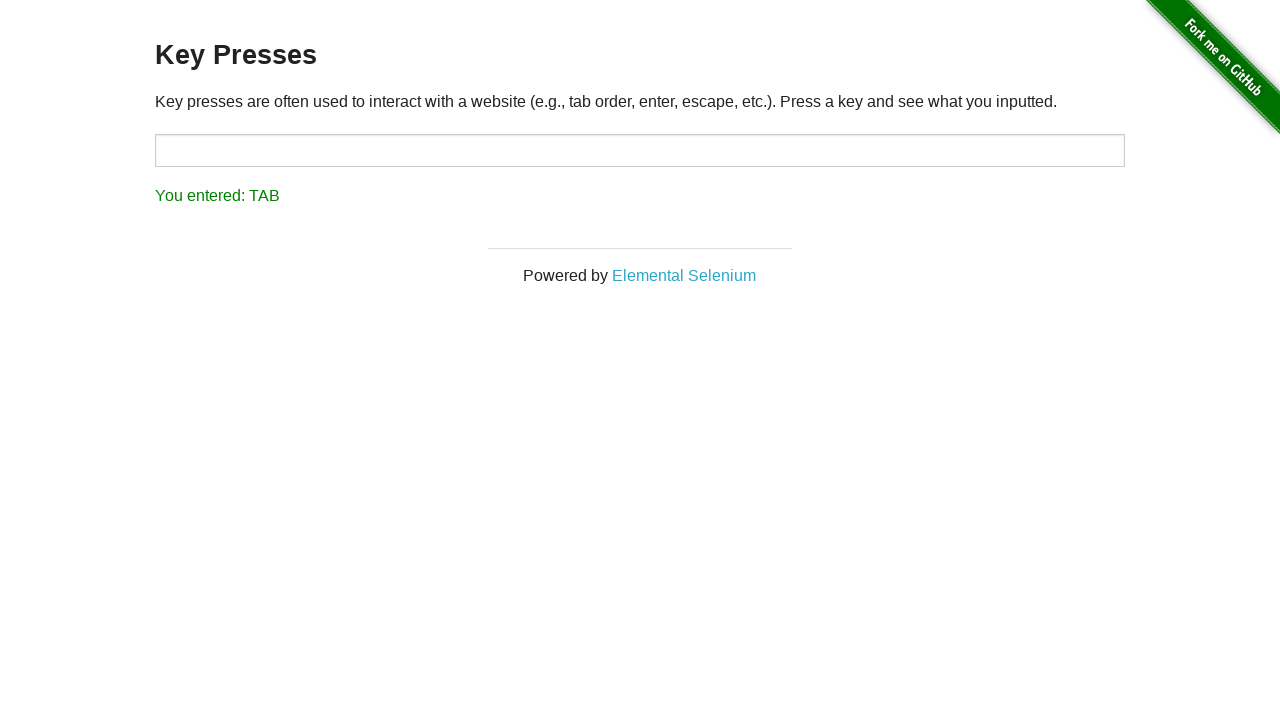

Result text element loaded after Tab key press
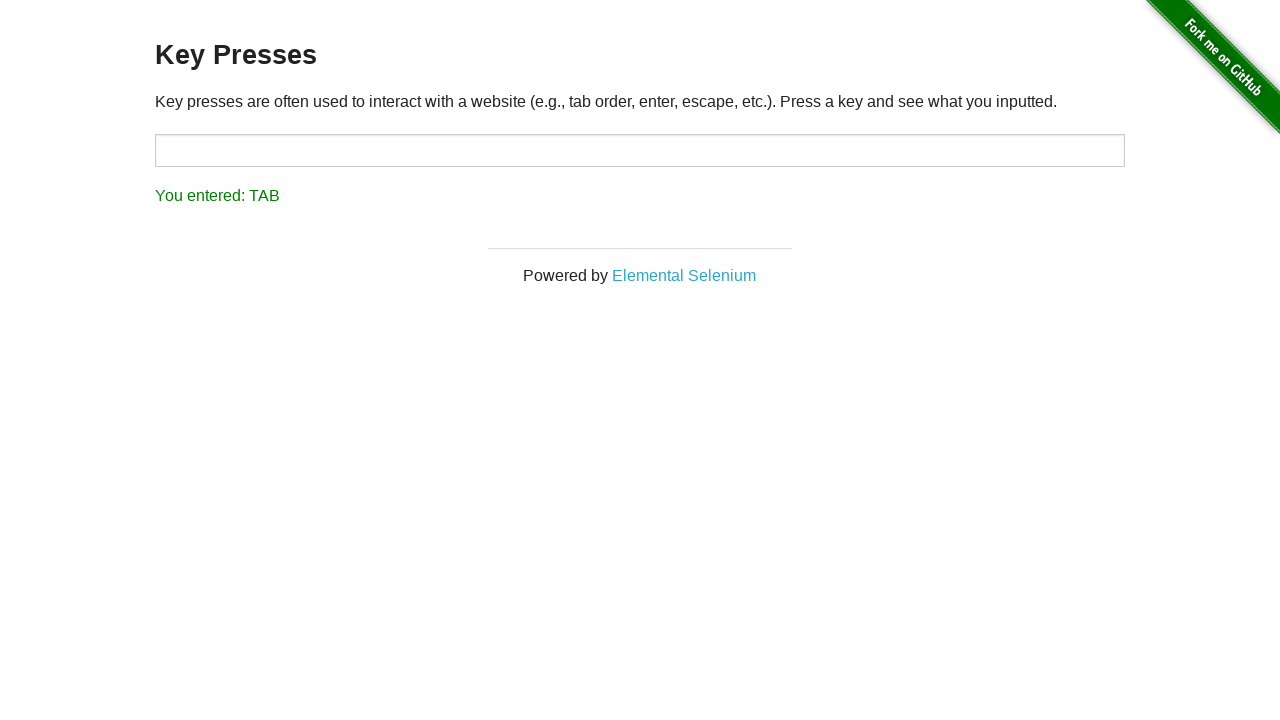

Verified result text displays 'TAB' as the key pressed
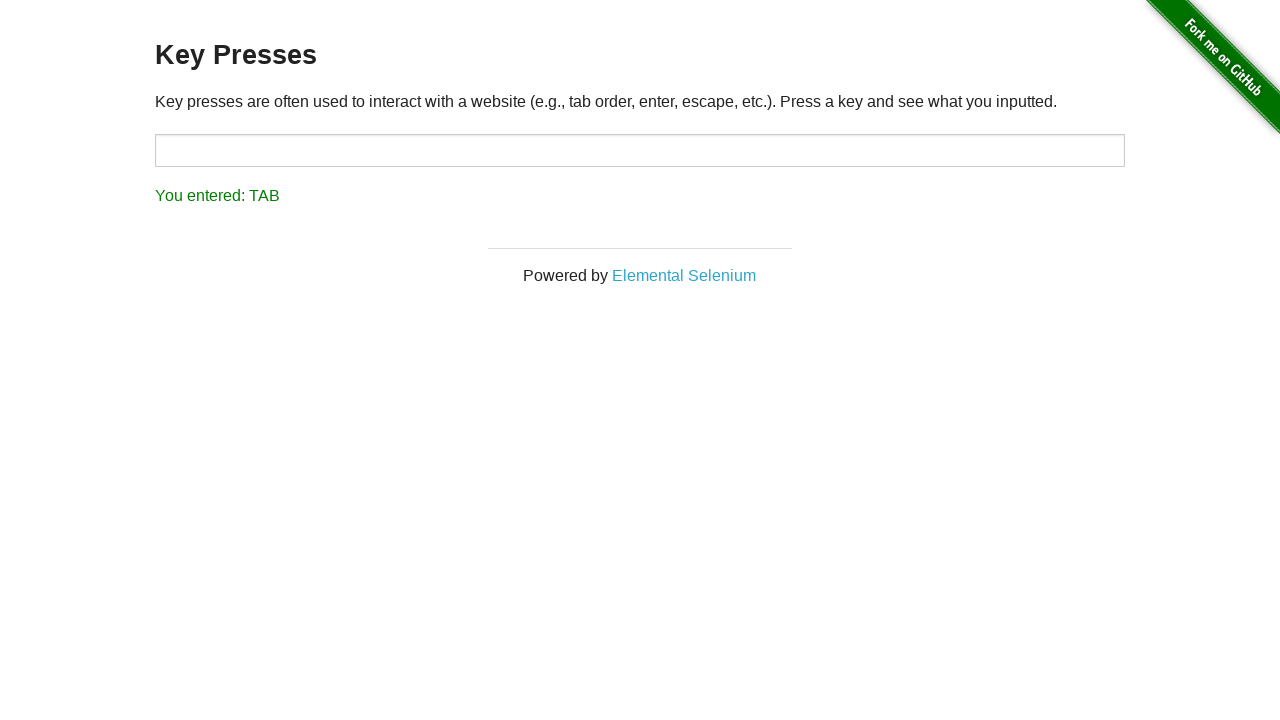

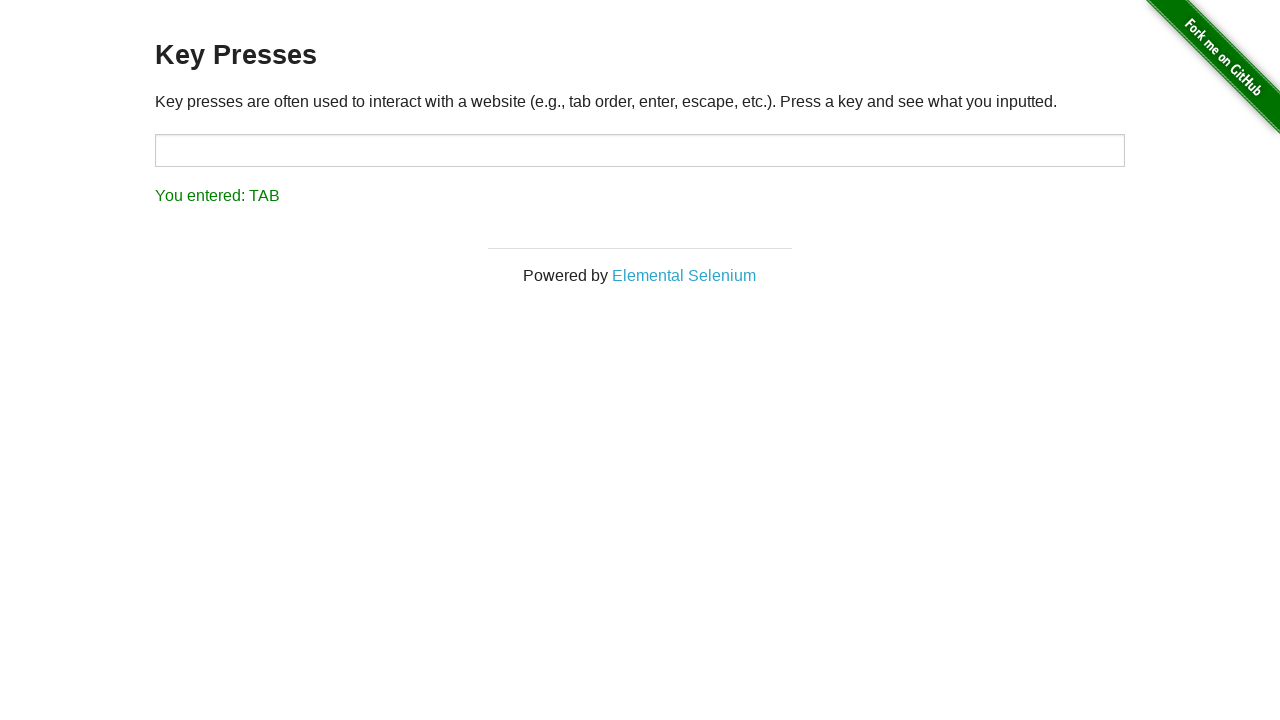